Tests finding an element by ID and typing text into a text field on ngoaingu24h.vn

Starting URL: https://ngoaingu24h.vn/

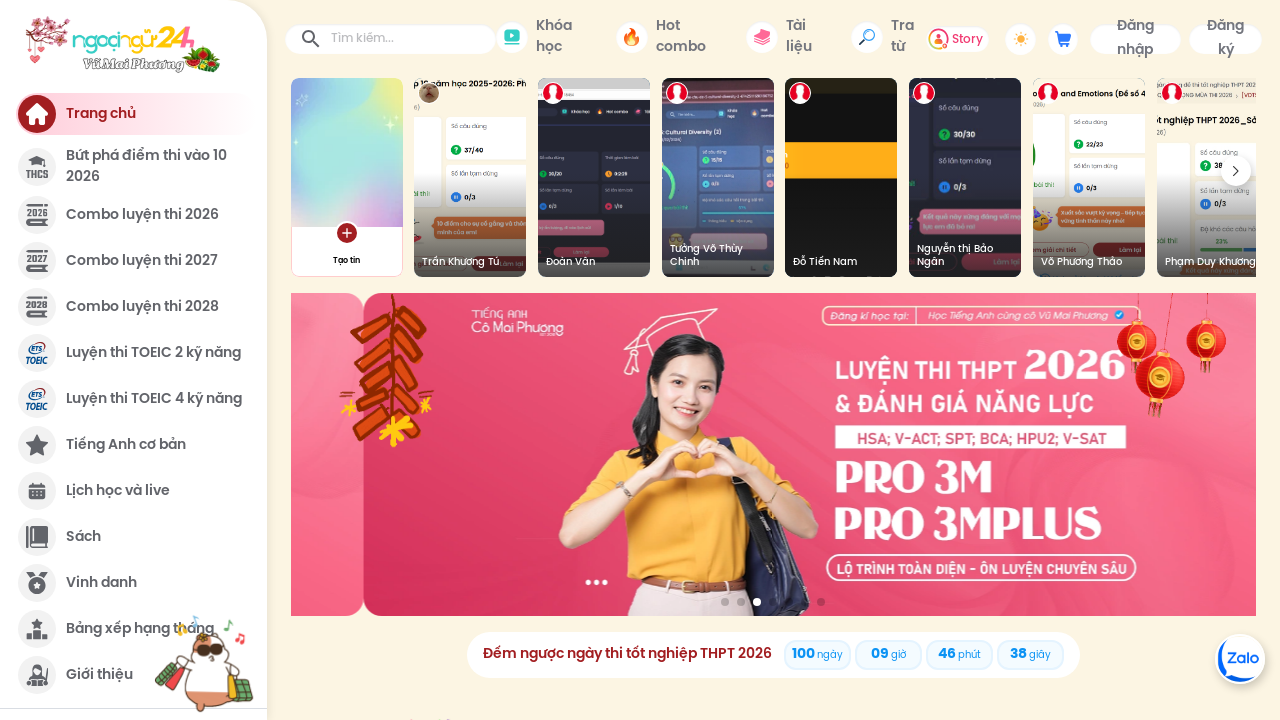

Filled text field with ID 'textfield' with text 'hi' on #textfield
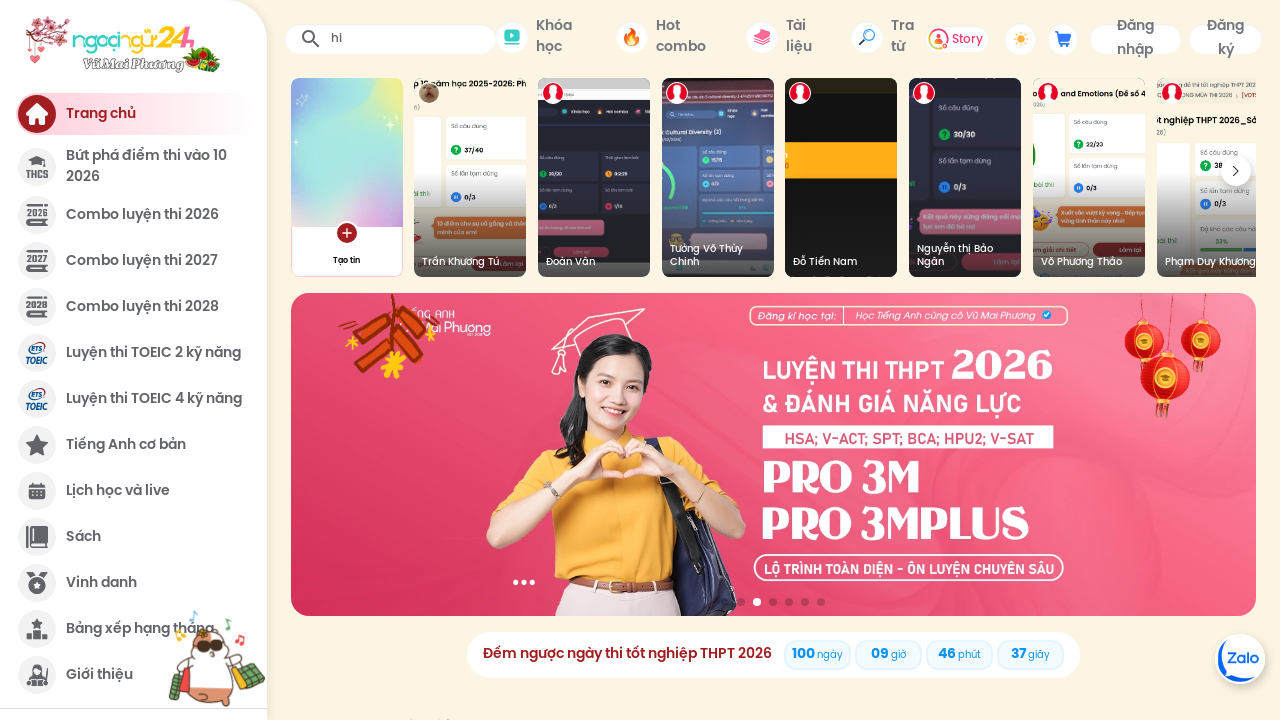

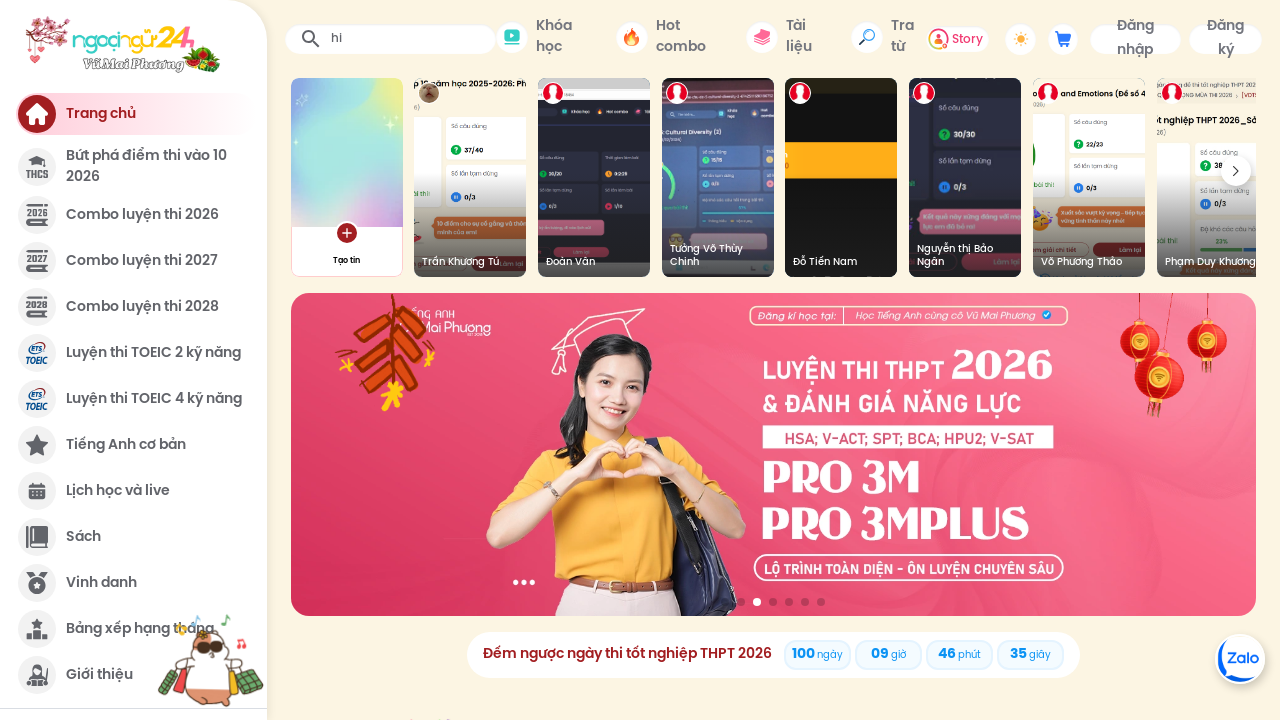